Tests that the color change button changes its text color after 5 seconds.

Starting URL: https://demoqa.com/dynamic-properties

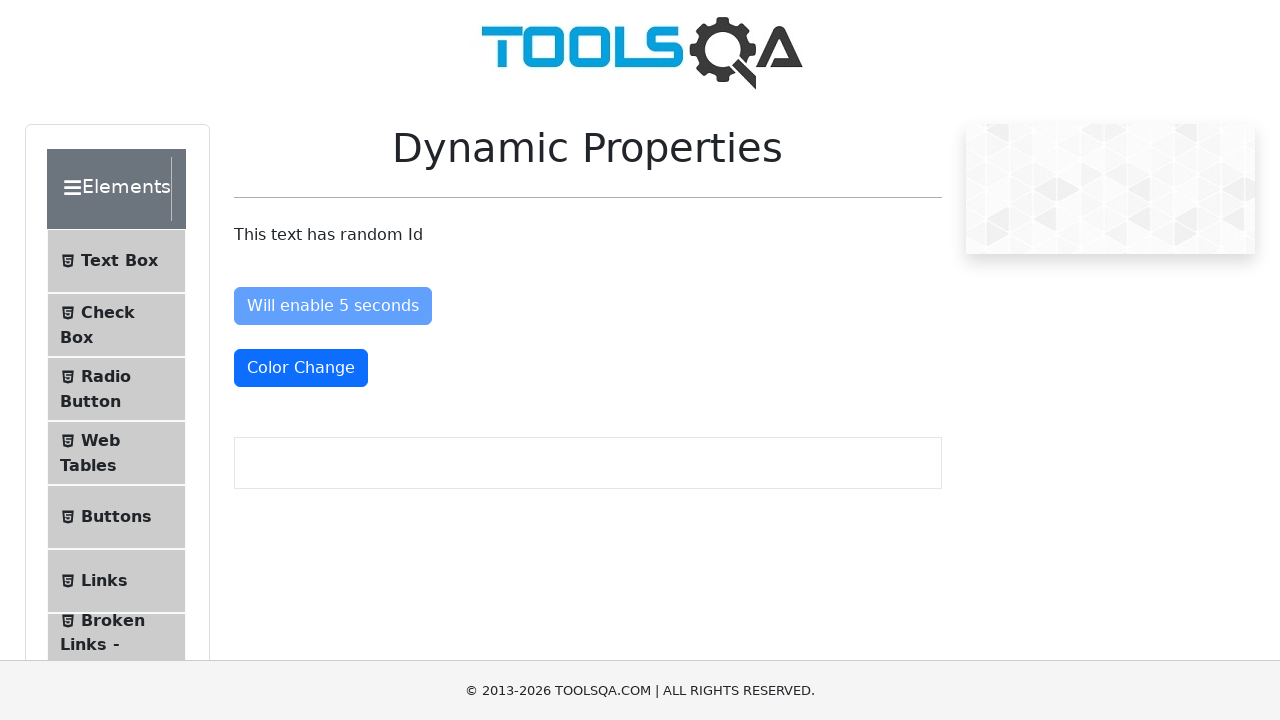

Navigated to DemoQA dynamic properties page
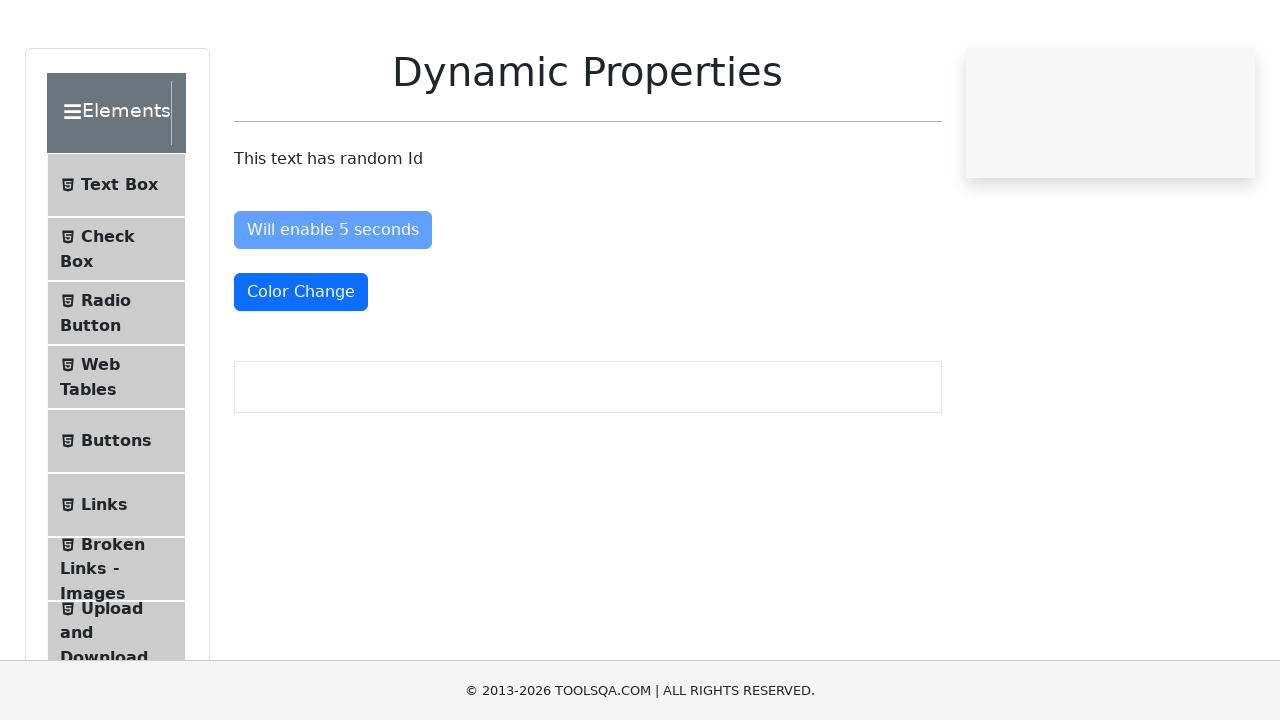

Retrieved initial button color: rgb(255, 255, 255)
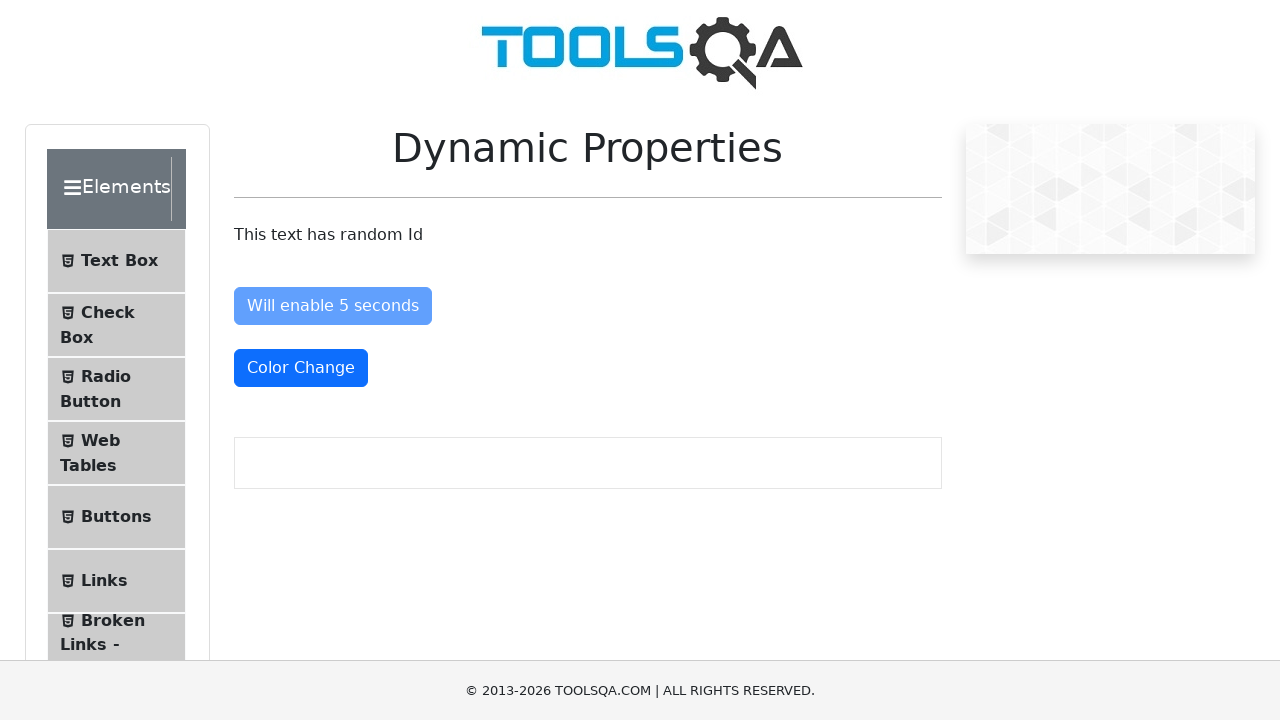

Waited for button color to change - text-danger class applied
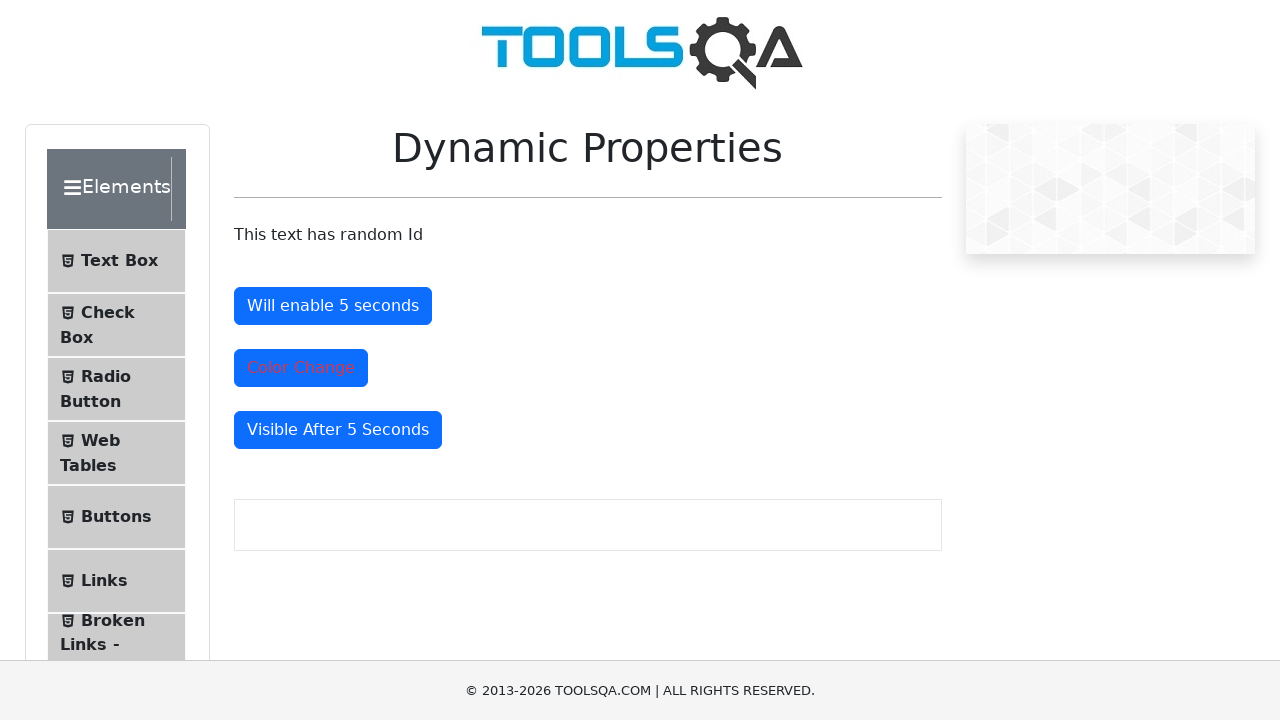

Retrieved final button color: rgb(220, 53, 69)
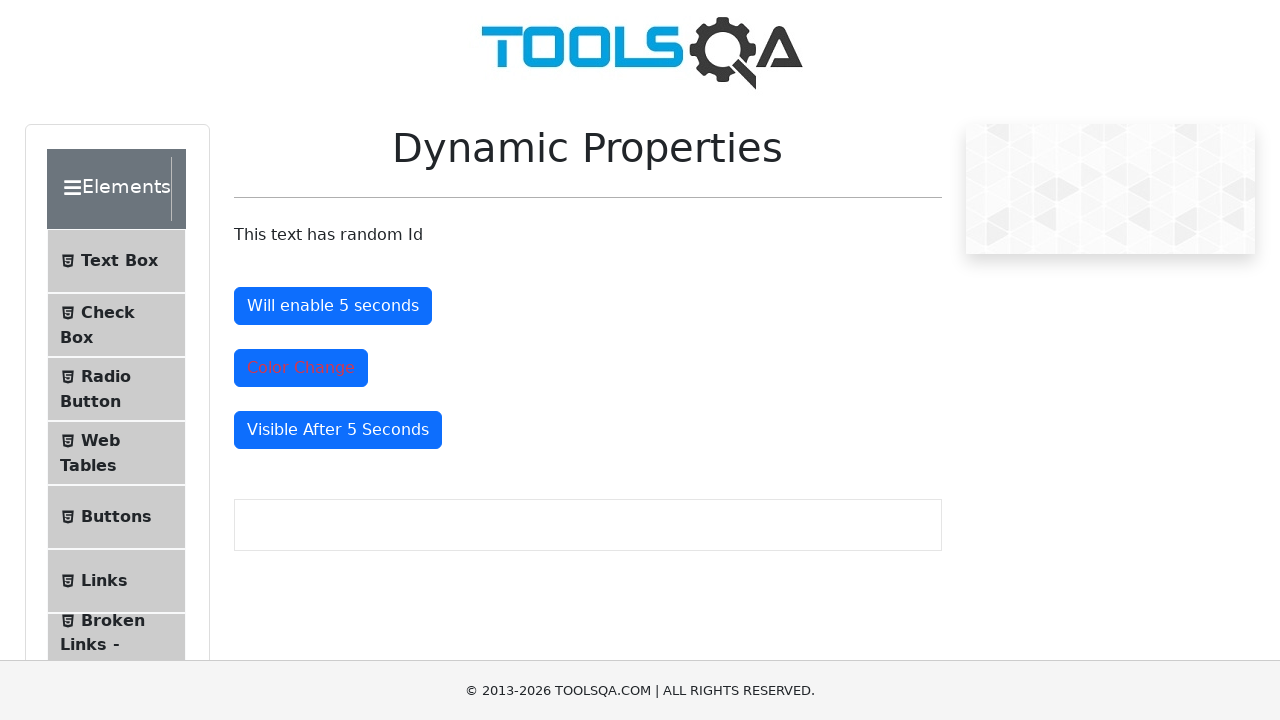

Test Passed: Button color changed from initial to final color
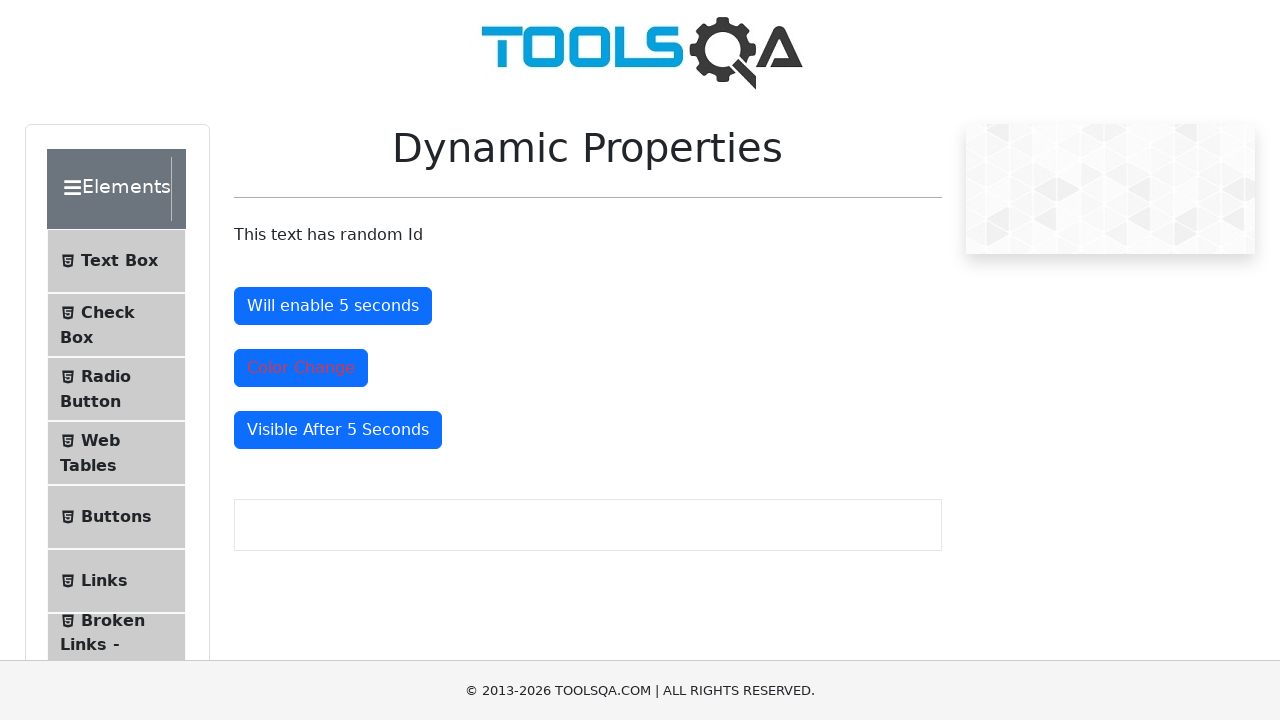

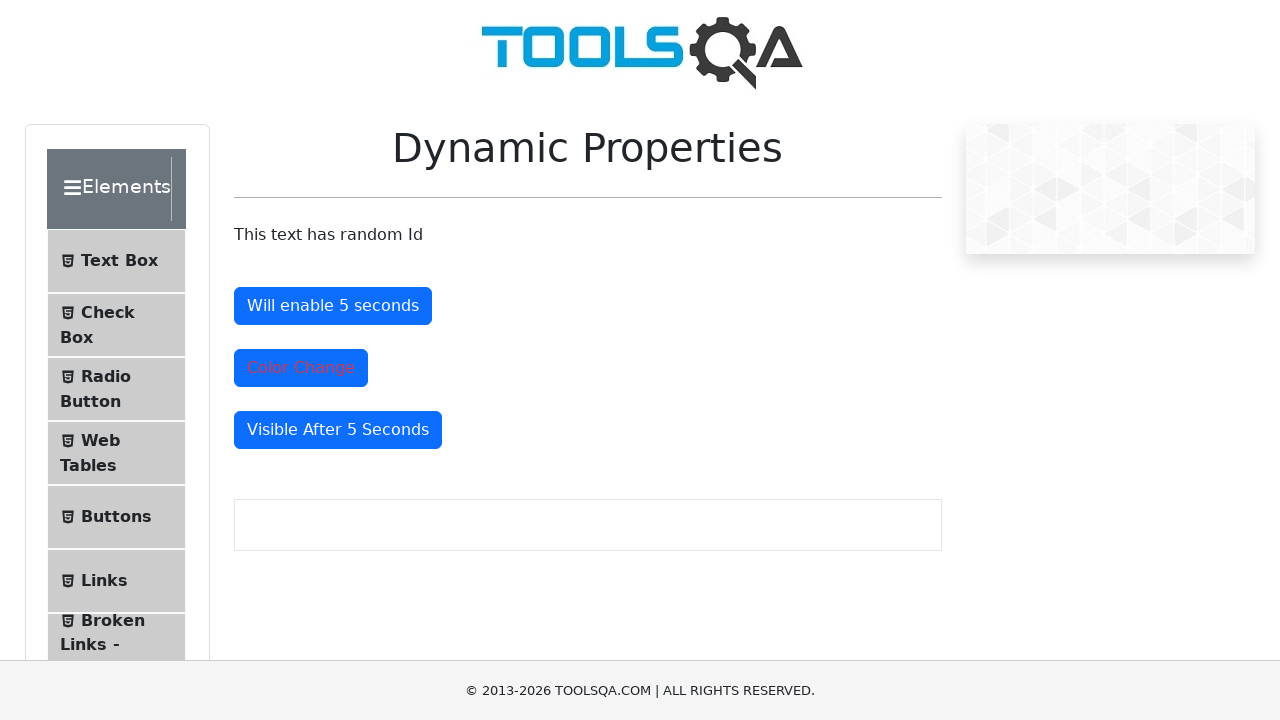